Tests marking all todo items as completed using the toggle-all checkbox

Starting URL: https://demo.playwright.dev/todomvc

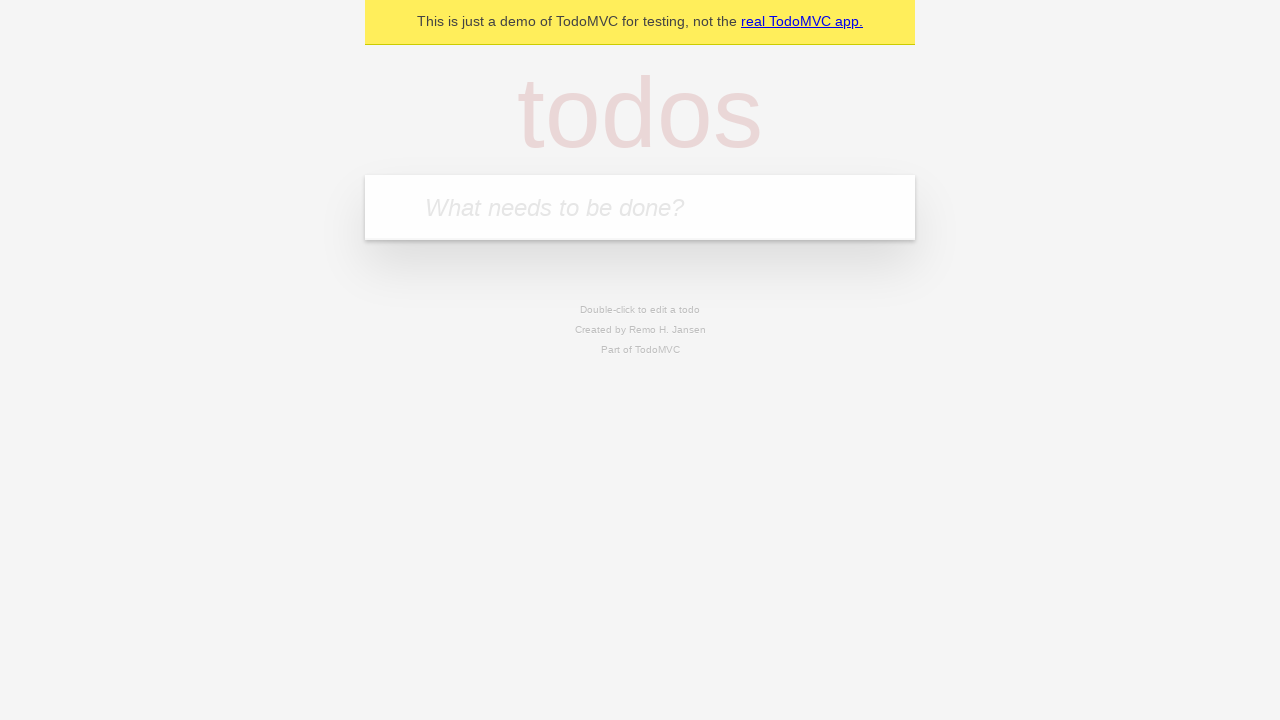

Filled todo input with 'buy some cheese' on internal:attr=[placeholder="What needs to be done?"i]
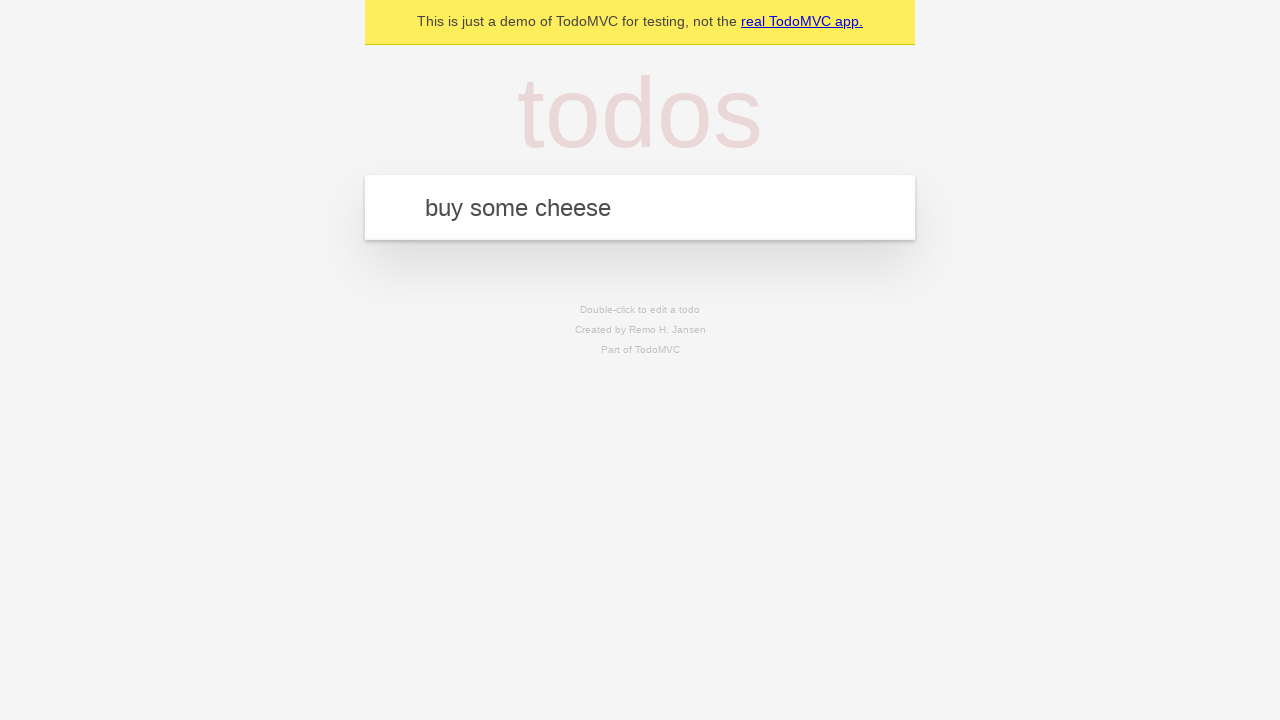

Pressed Enter to add first todo item on internal:attr=[placeholder="What needs to be done?"i]
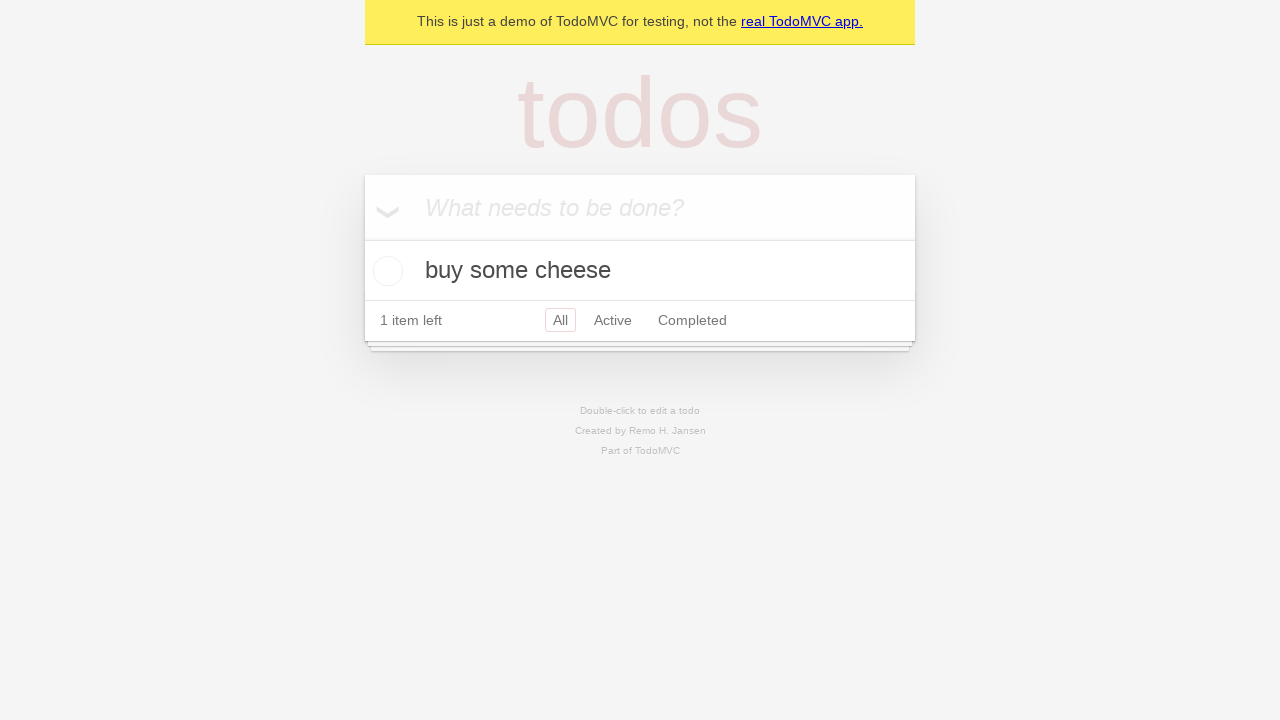

Filled todo input with 'feed the cat' on internal:attr=[placeholder="What needs to be done?"i]
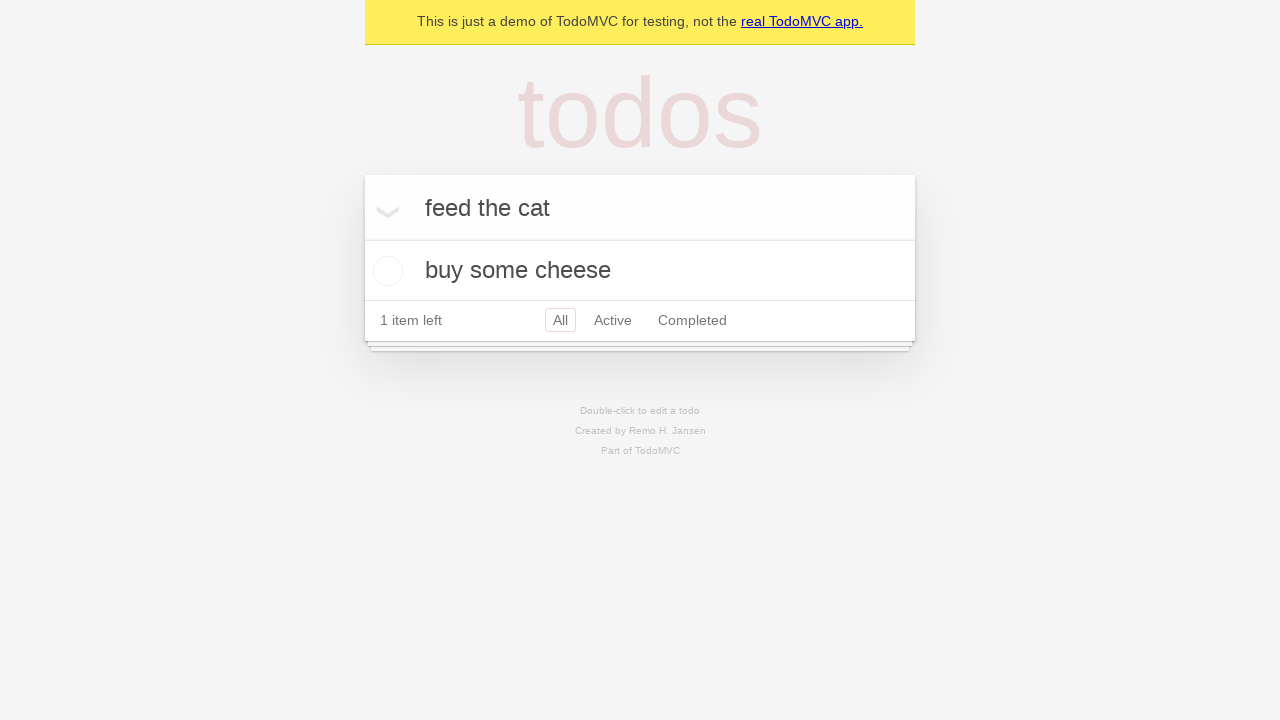

Pressed Enter to add second todo item on internal:attr=[placeholder="What needs to be done?"i]
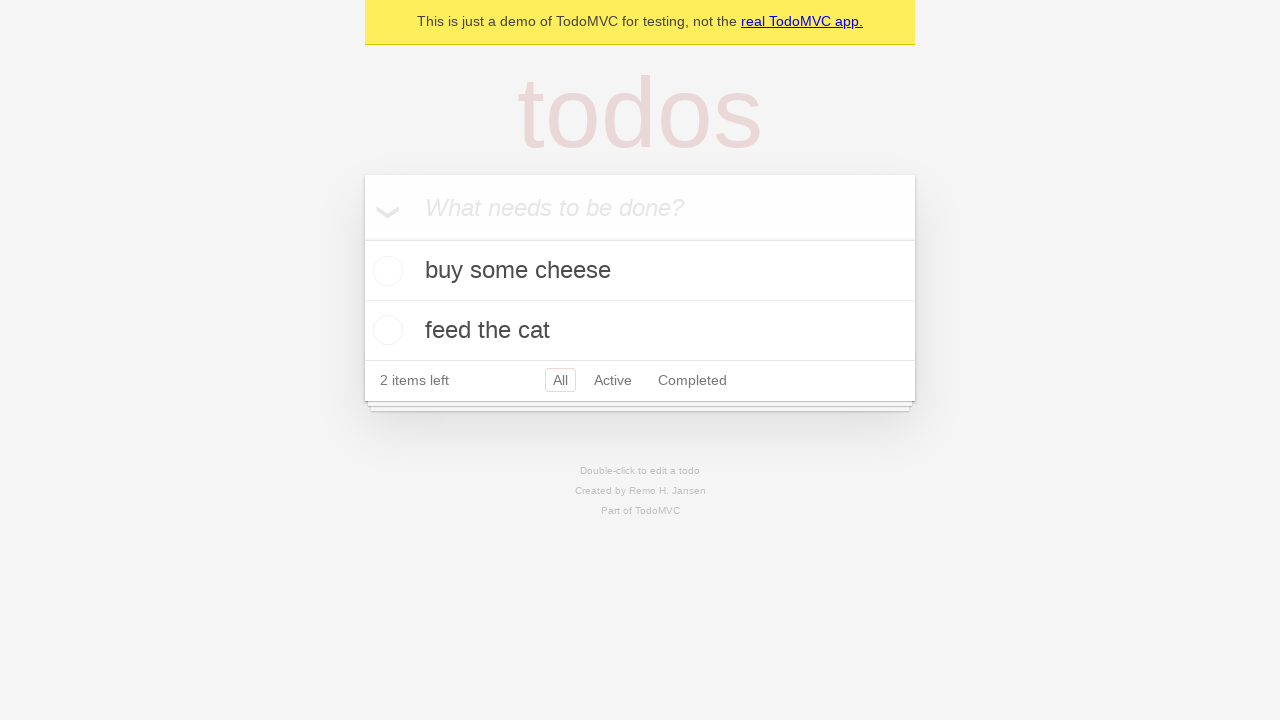

Filled todo input with 'book a doctors appointment' on internal:attr=[placeholder="What needs to be done?"i]
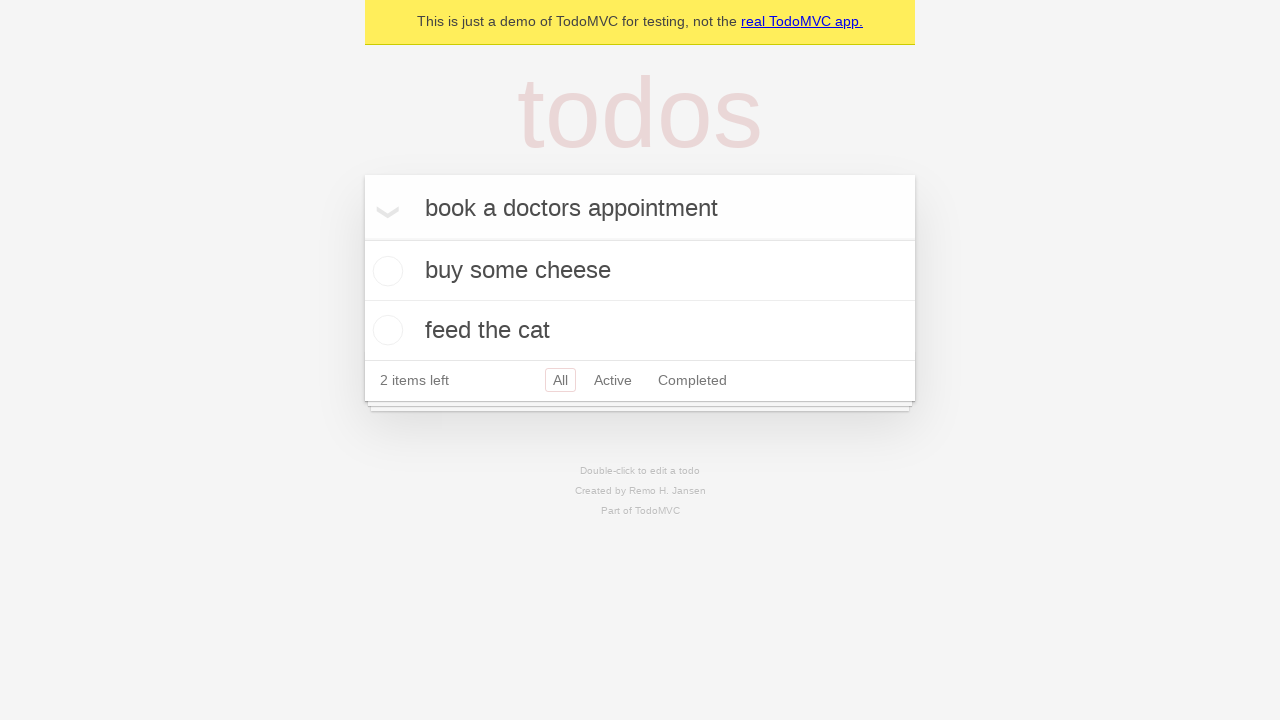

Pressed Enter to add third todo item on internal:attr=[placeholder="What needs to be done?"i]
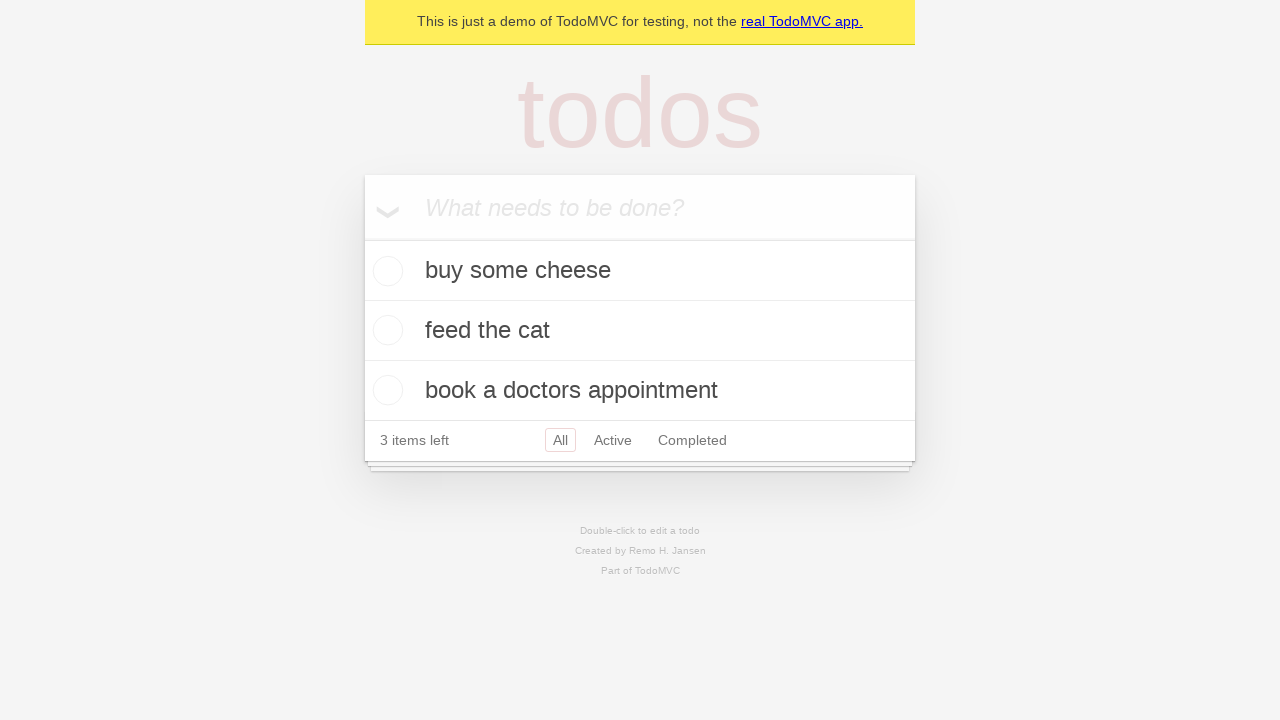

Checked 'Mark all as complete' toggle to complete all todo items at (362, 238) on internal:label="Mark all as complete"i
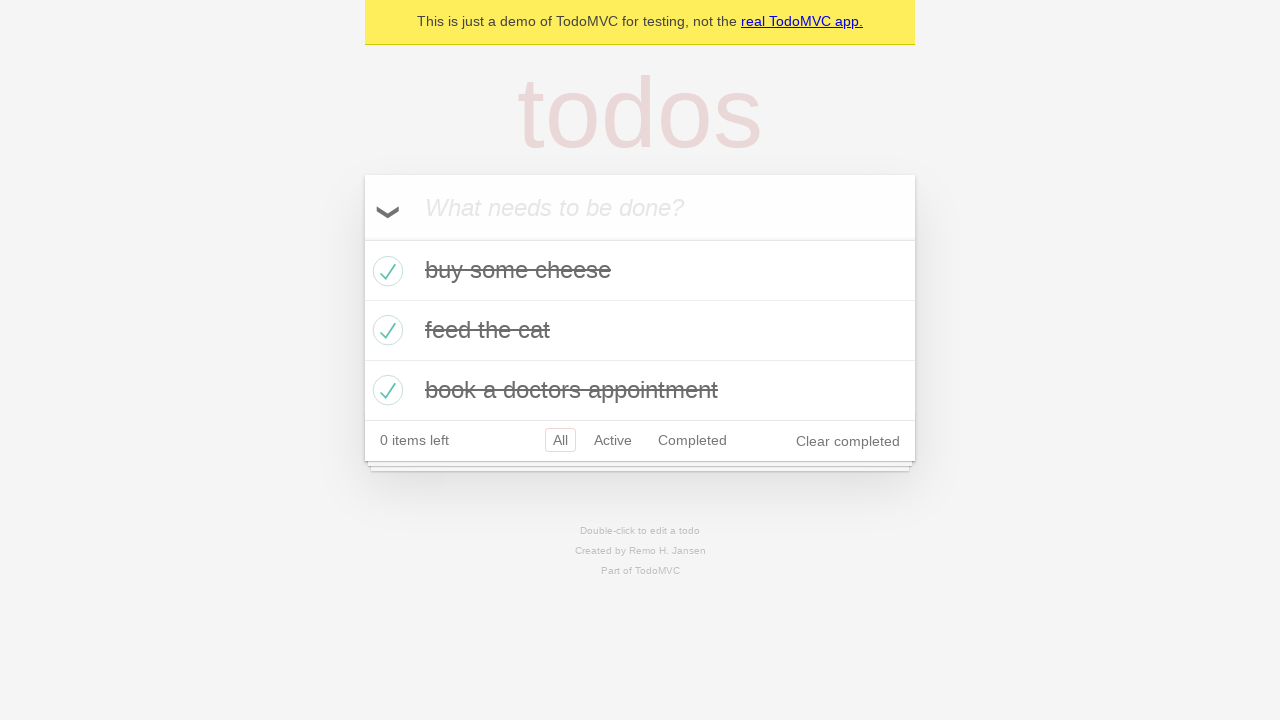

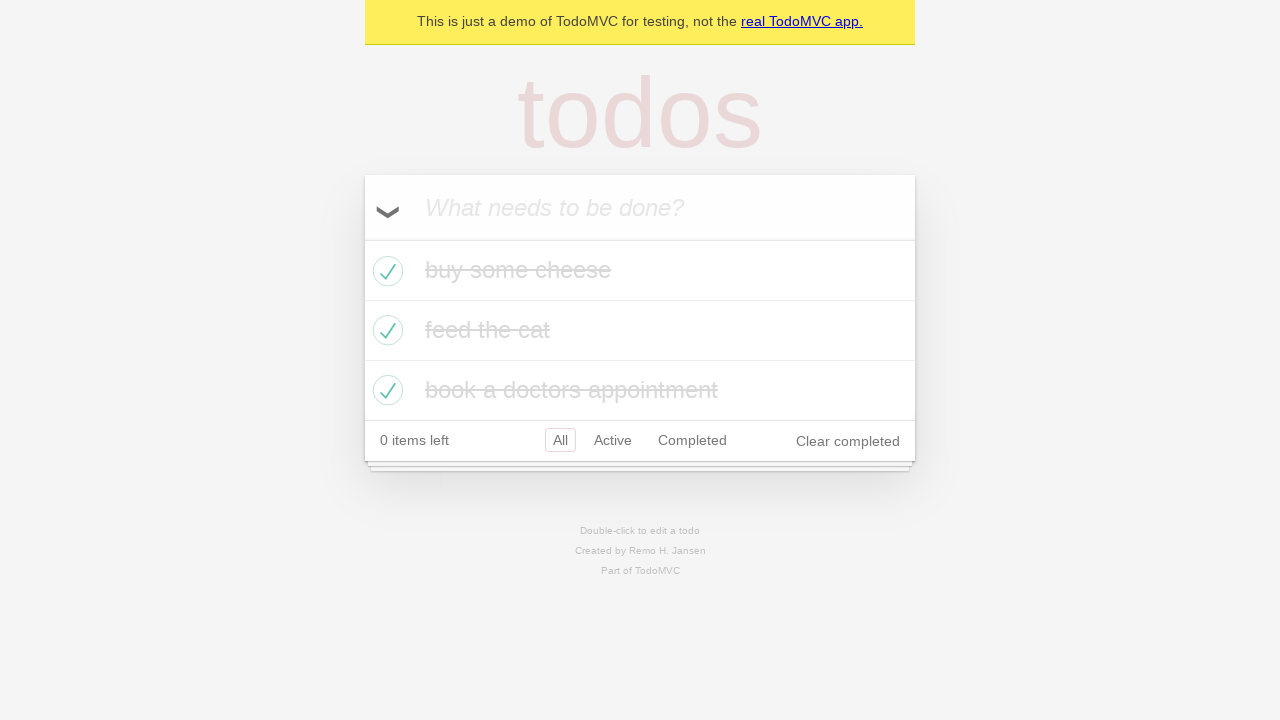